Tests dropdown selection functionality on a registration form by selecting "Physics" from a dropdown menu

Starting URL: http://seleniumpractise.blogspot.com/2016/09/complete-registration-form.html

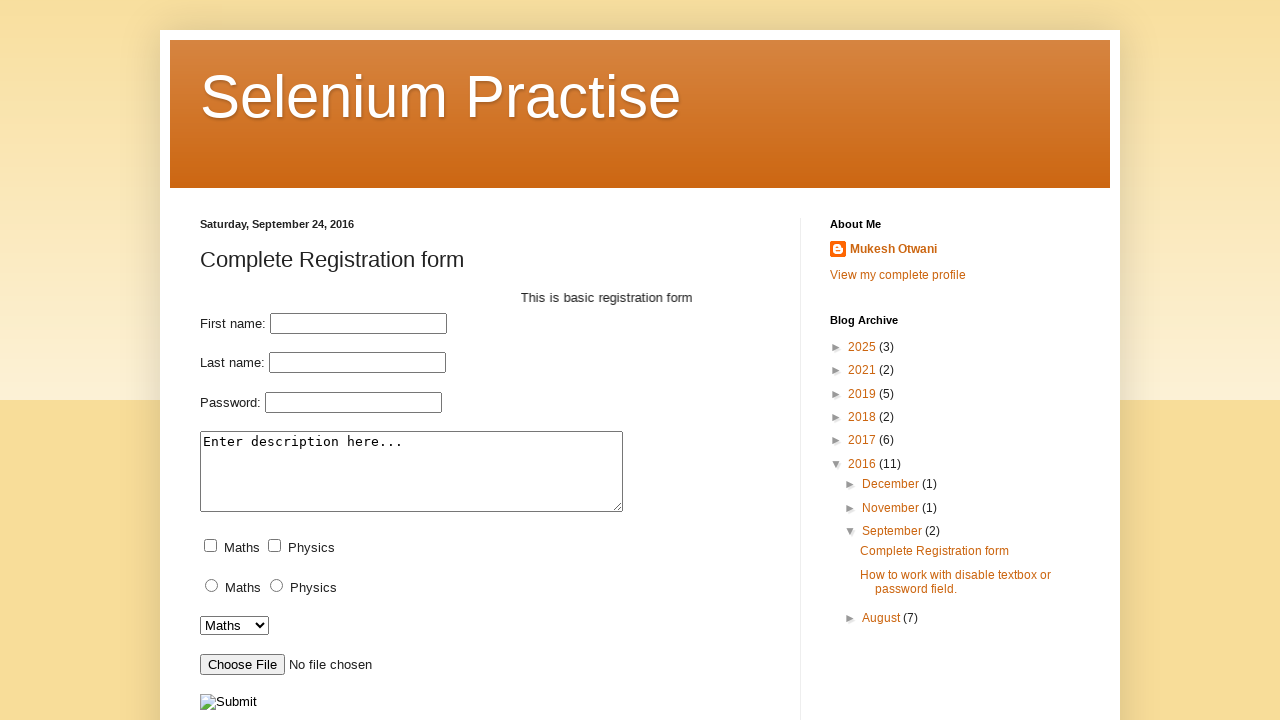

Navigated to registration form page
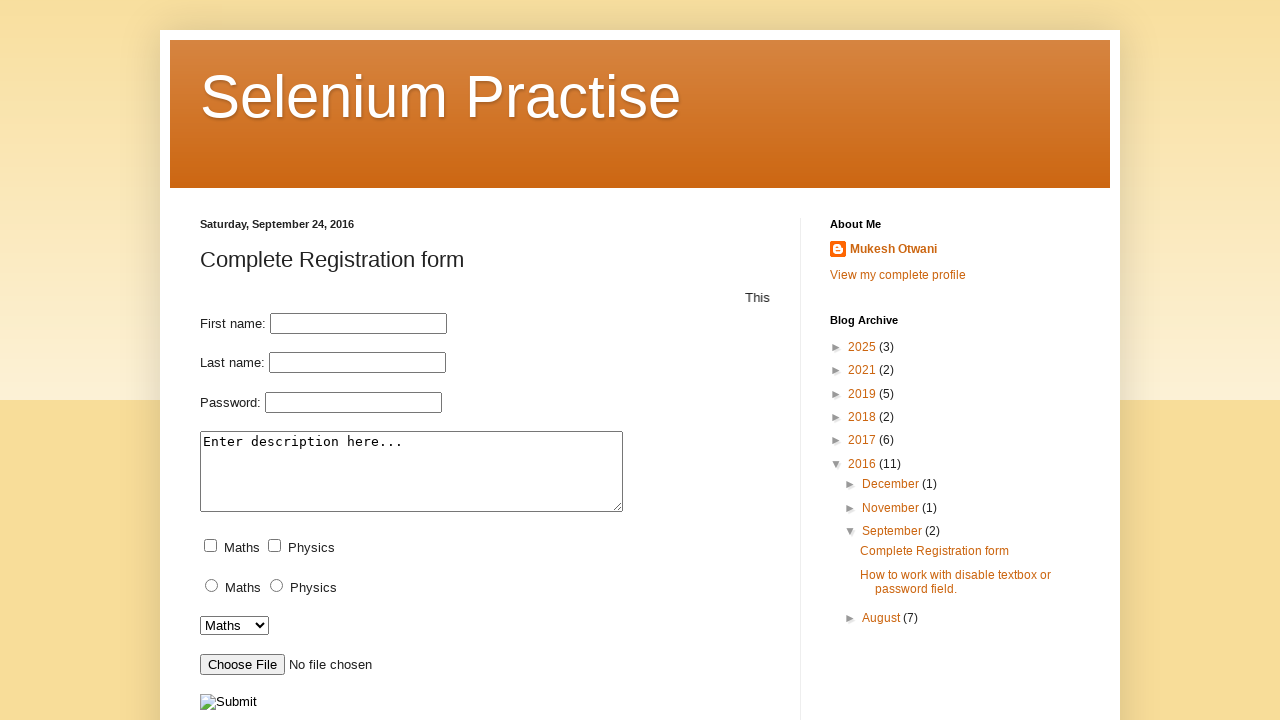

Selected 'Physics' from the dropdown menu on select[name='dropdown']
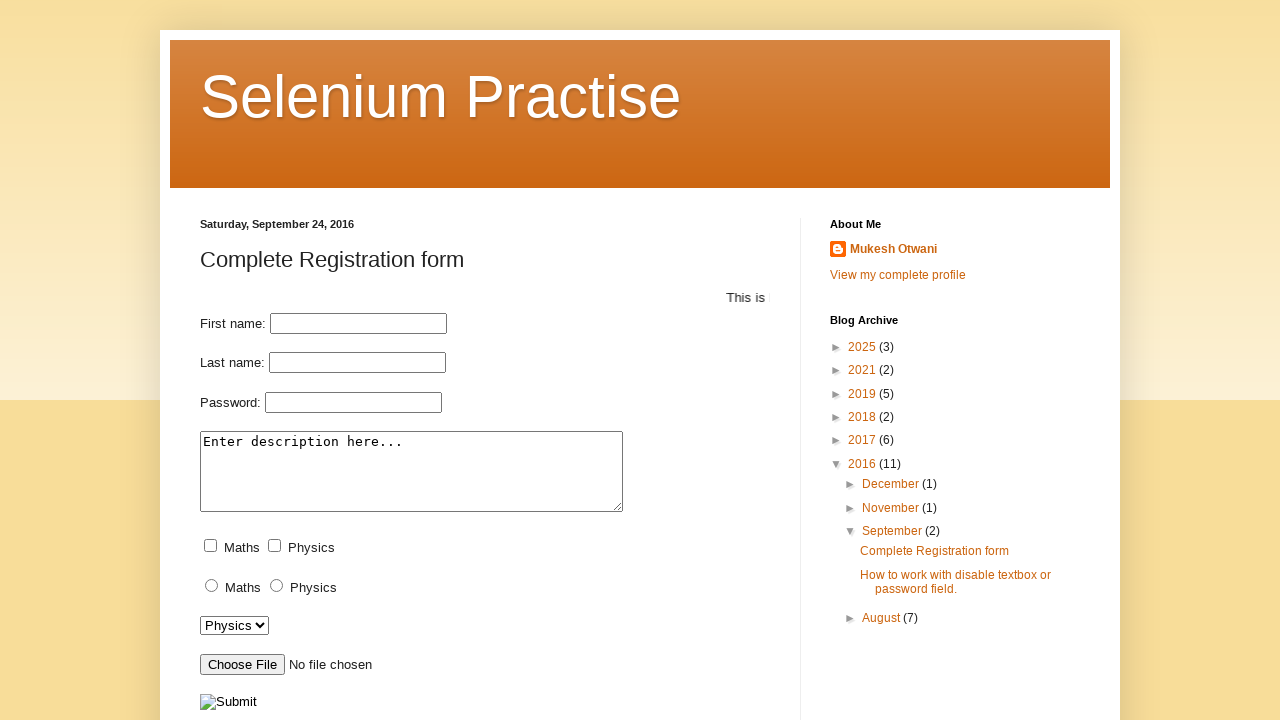

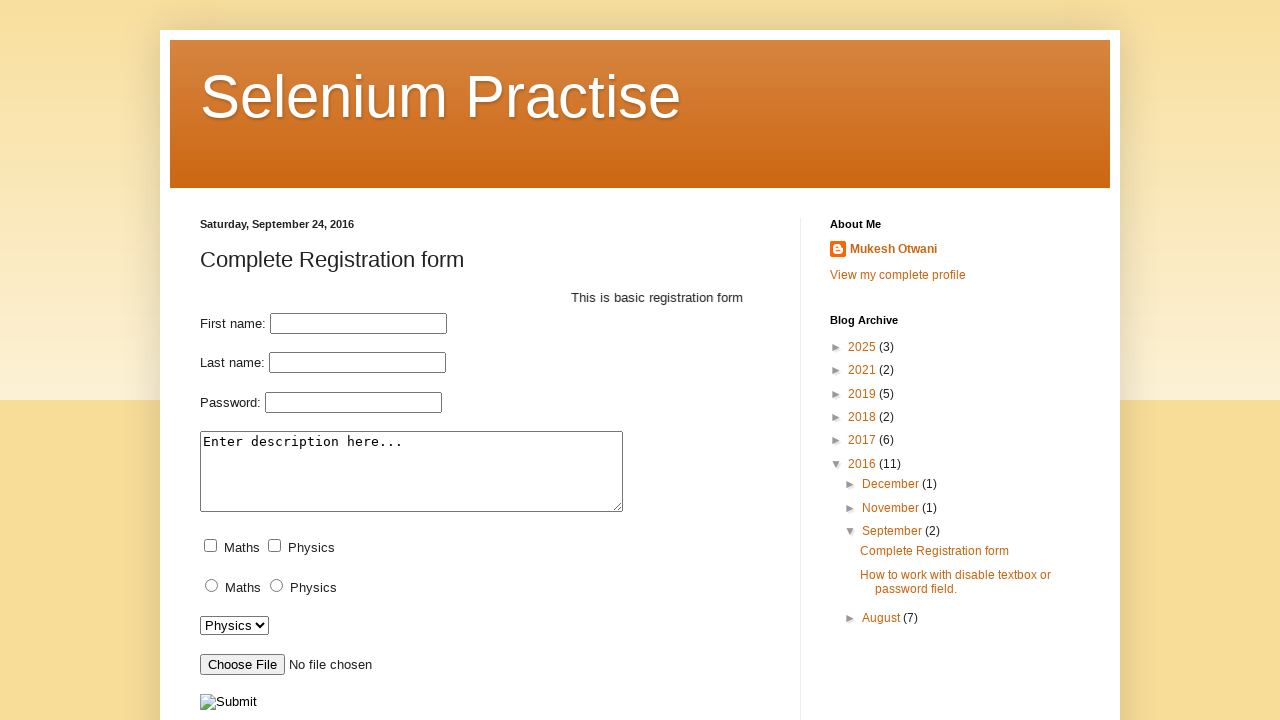